Tests a flight booking workflow on BlazeDemo by selecting departure and destination cities, finding flights, and completing a purchase with payment details.

Starting URL: https://blazedemo.com/

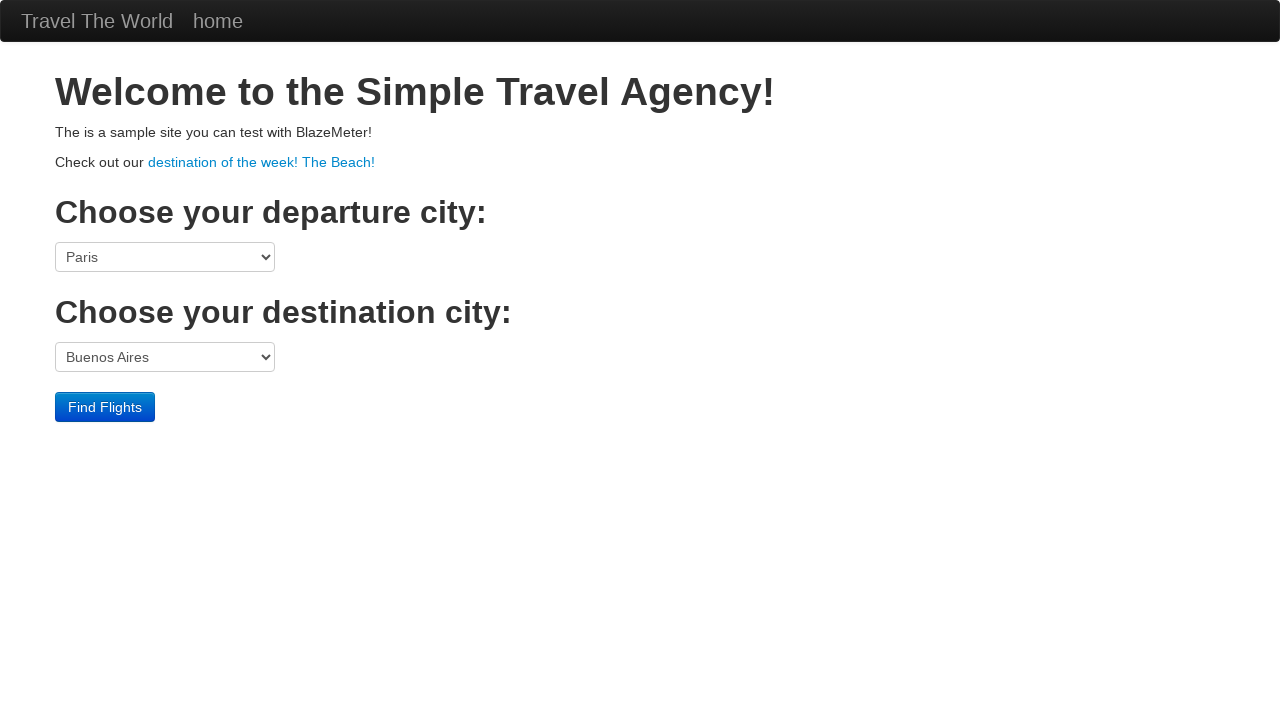

Selected Boston as departure city on select[name="fromPort"]
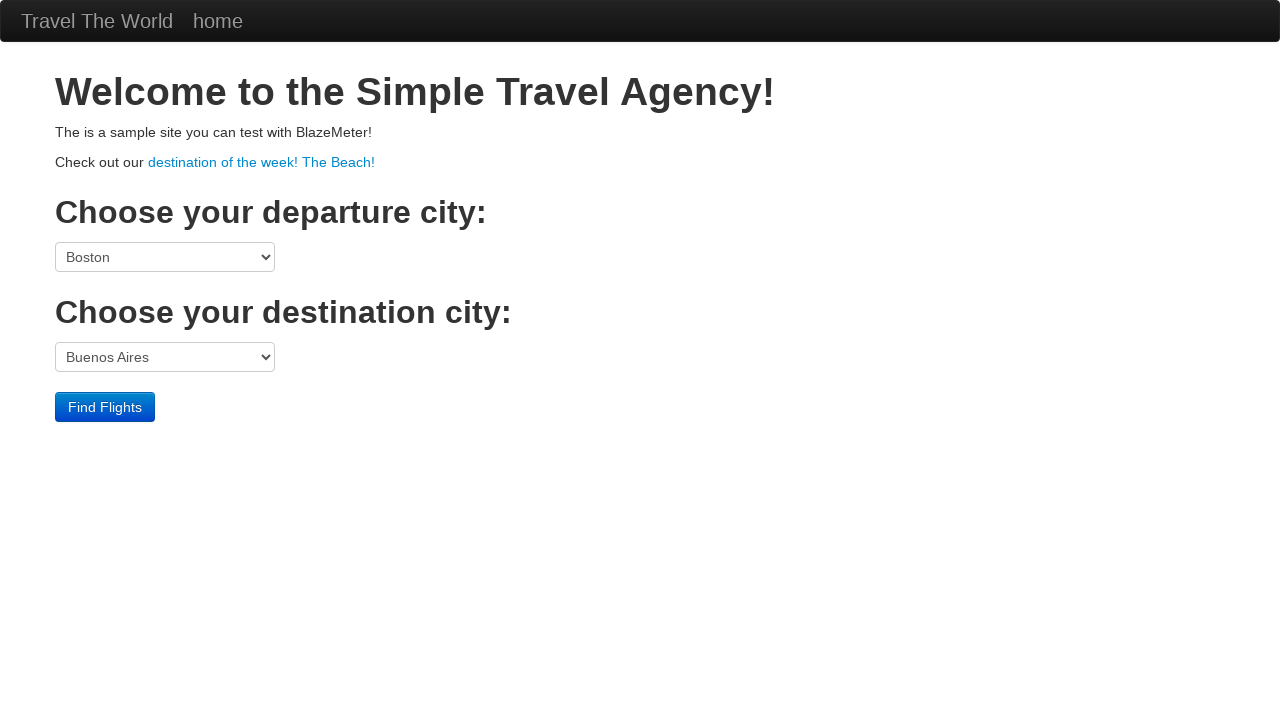

Selected London as destination city on select[name="toPort"]
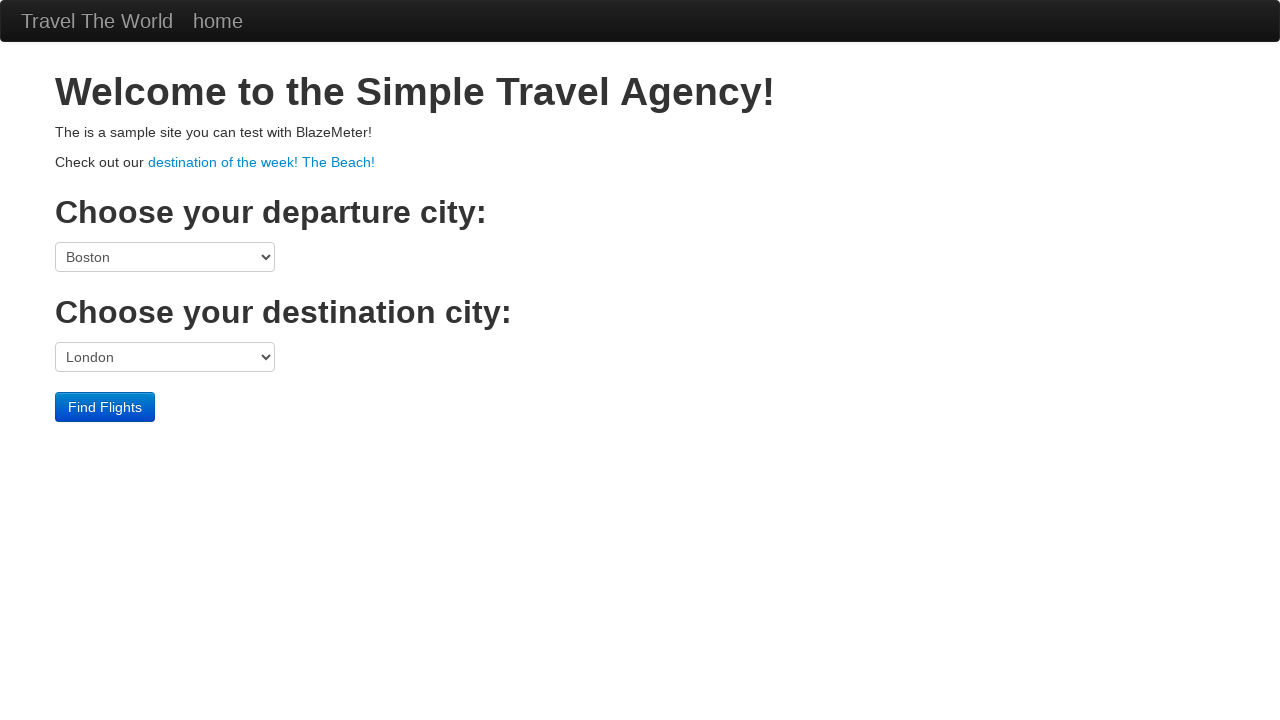

Clicked Find Flights button to search for flights at (105, 407) on internal:role=button[name="Find Flights"i]
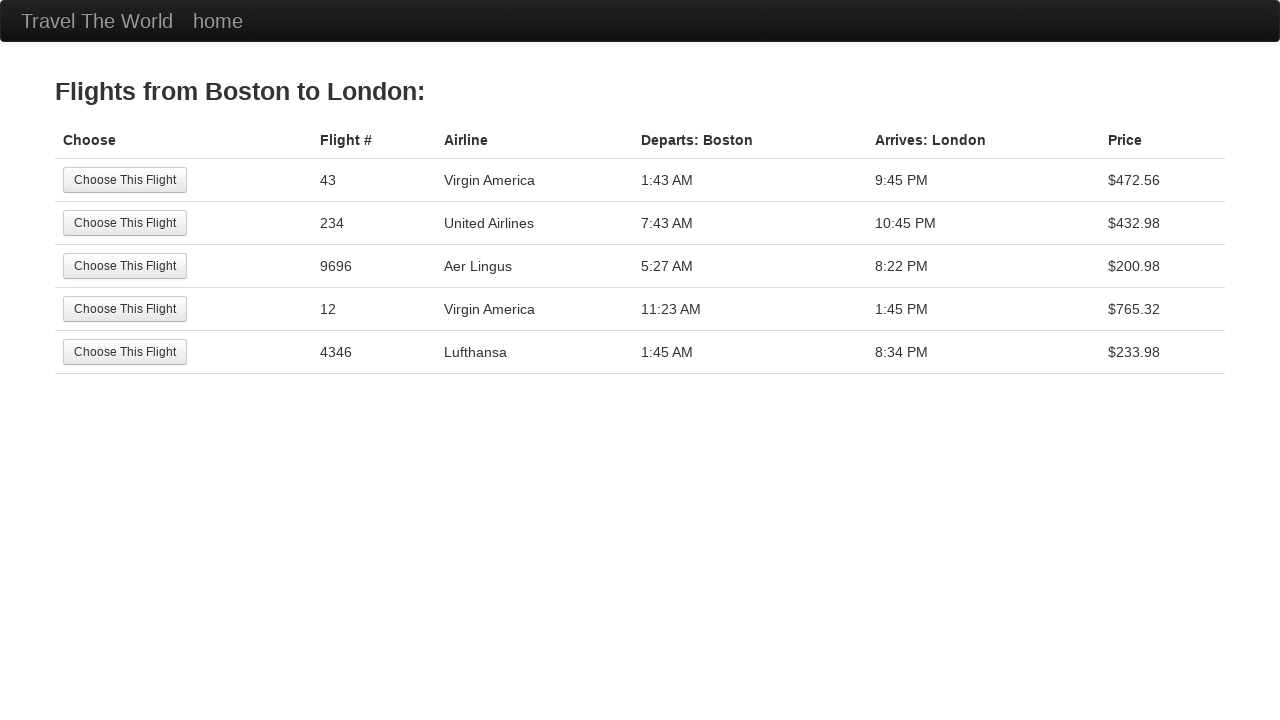

Navigated to purchase page
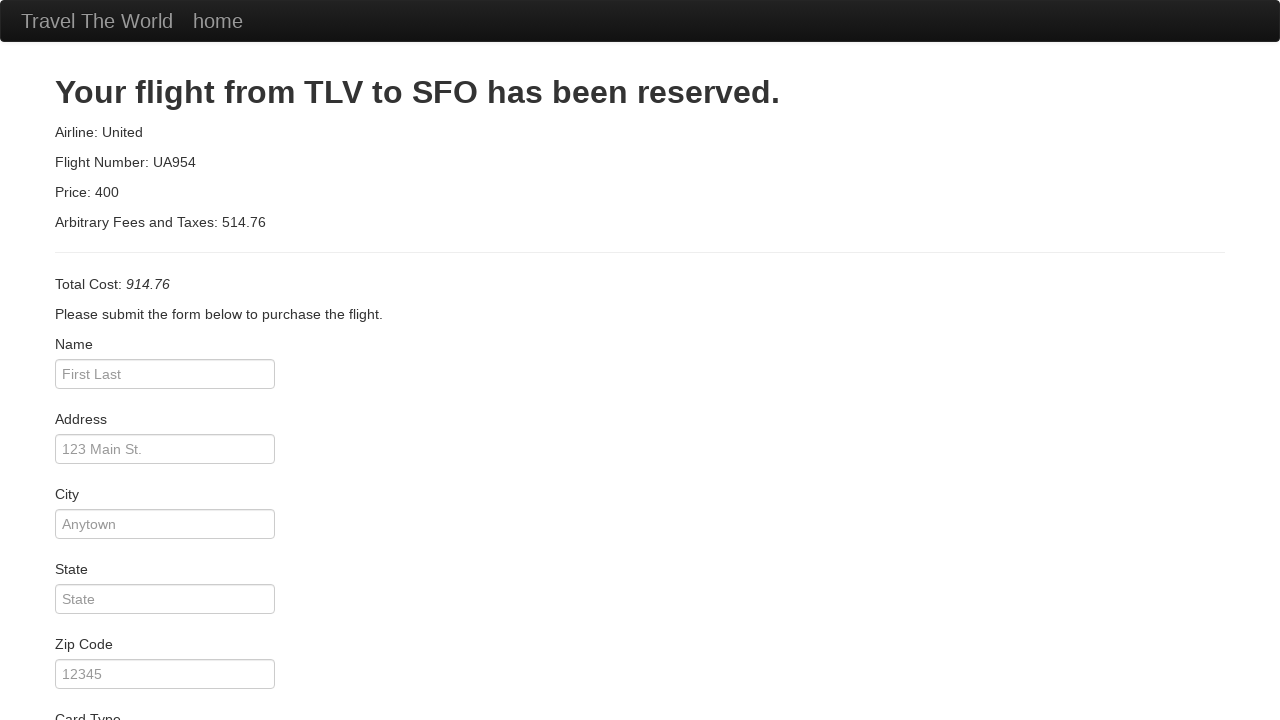

Clicked on name field at (165, 374) on internal:attr=[placeholder="First Last"i]
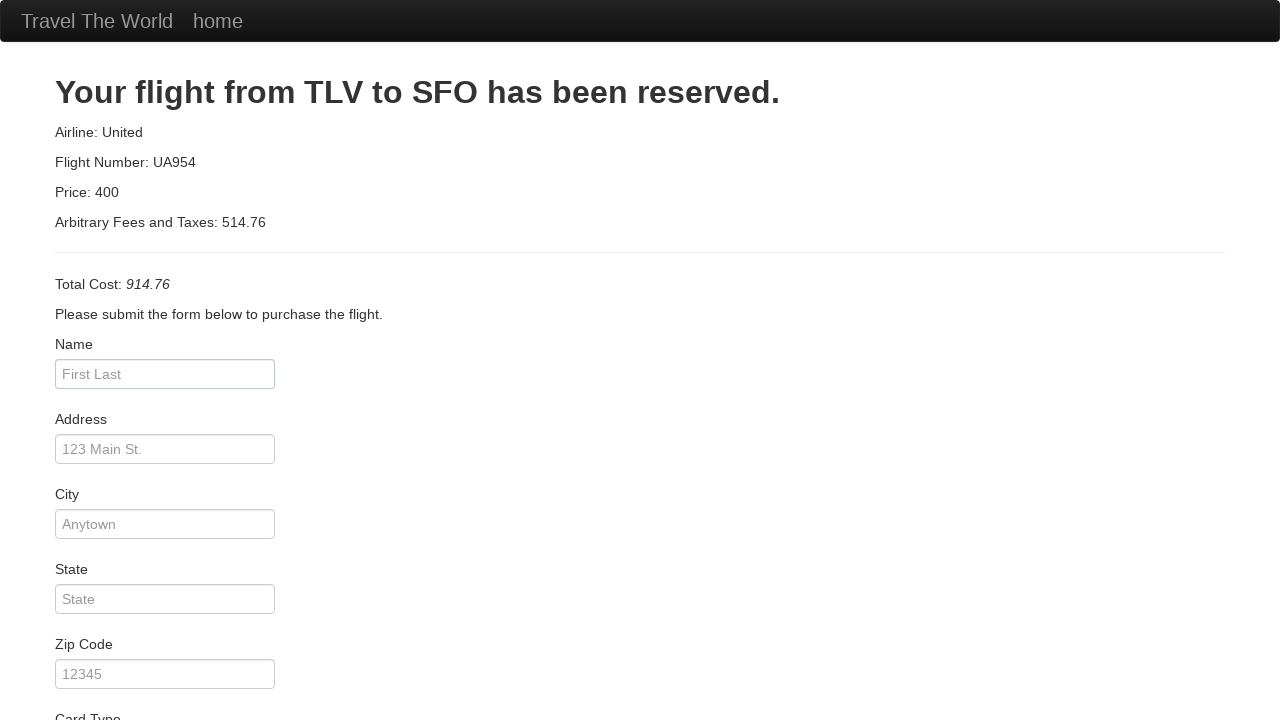

Filled name field with 'Abhi Dixit' on internal:attr=[placeholder="First Last"i]
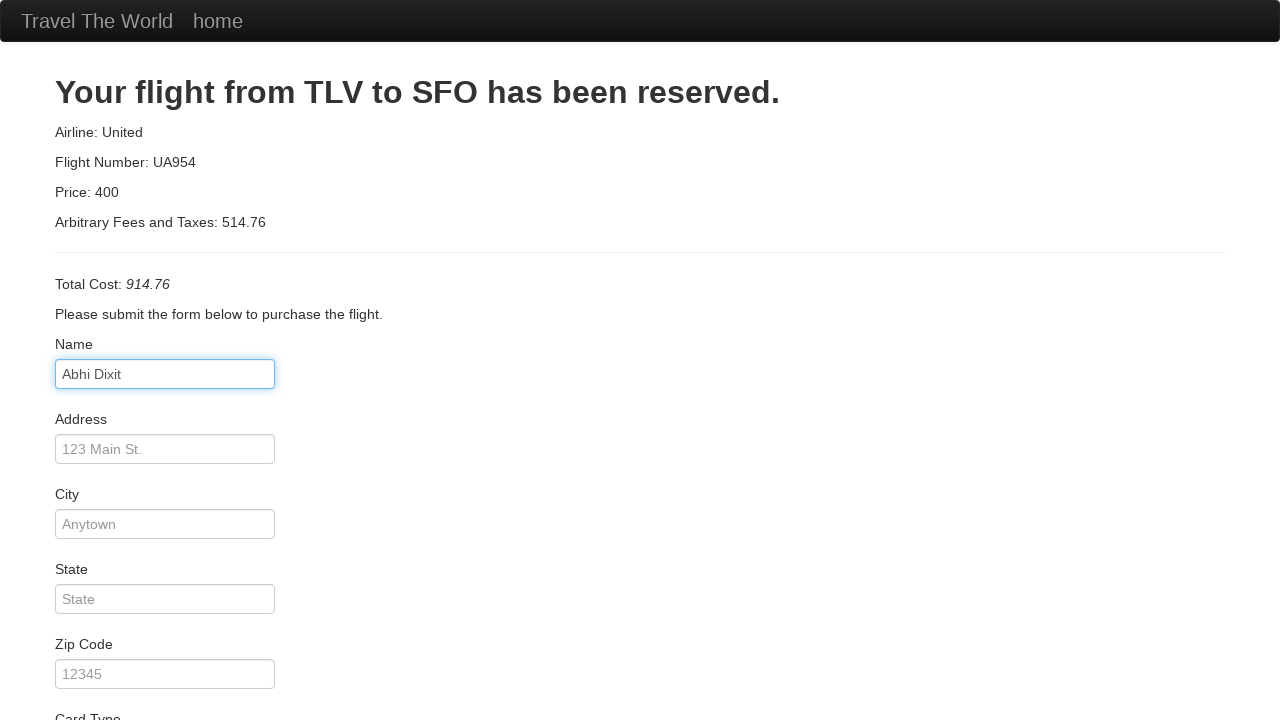

Selected American Express as card type on #cardType
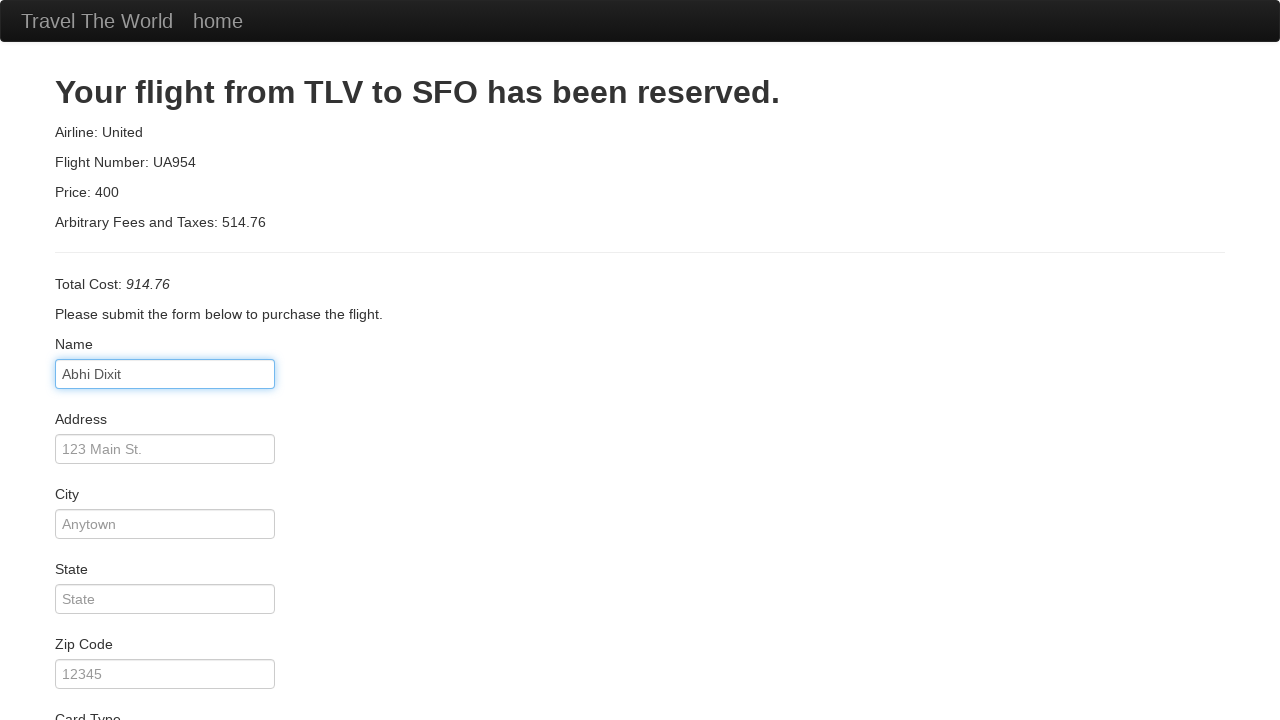

Clicked on credit card number field at (165, 380) on internal:attr=[placeholder="Credit Card Number"i]
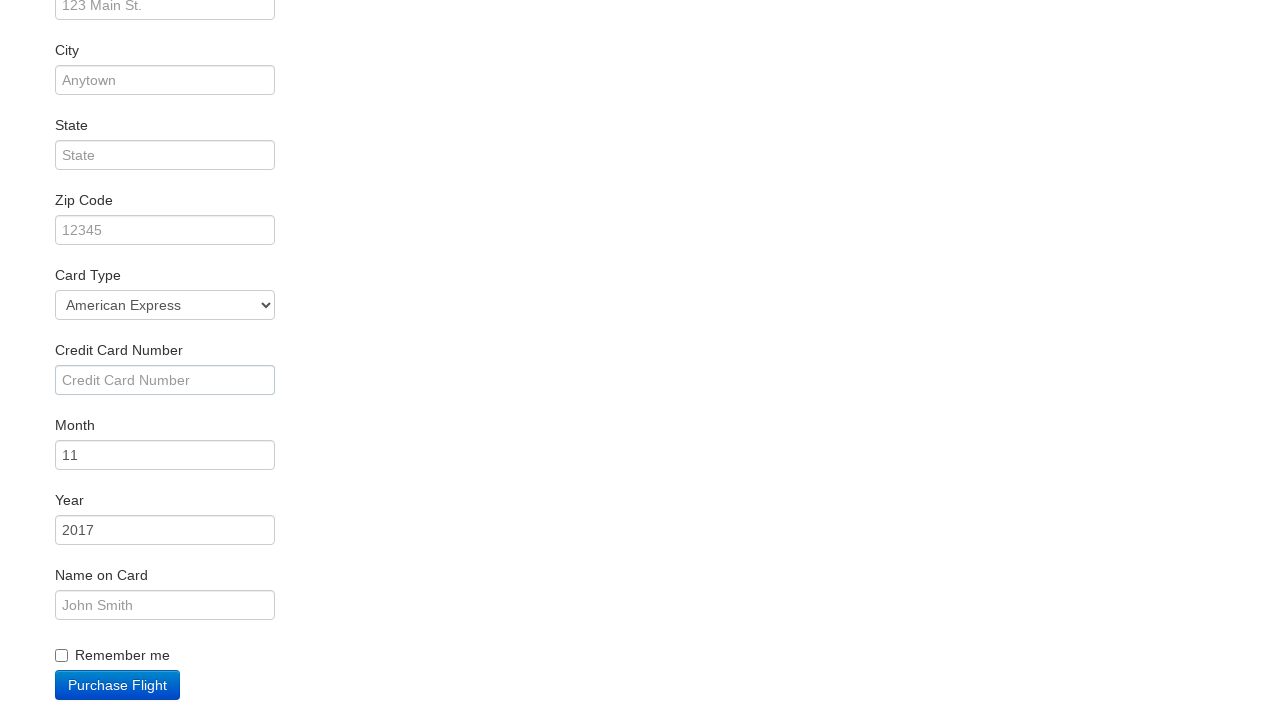

Filled credit card number field with '123456789' on internal:attr=[placeholder="Credit Card Number"i]
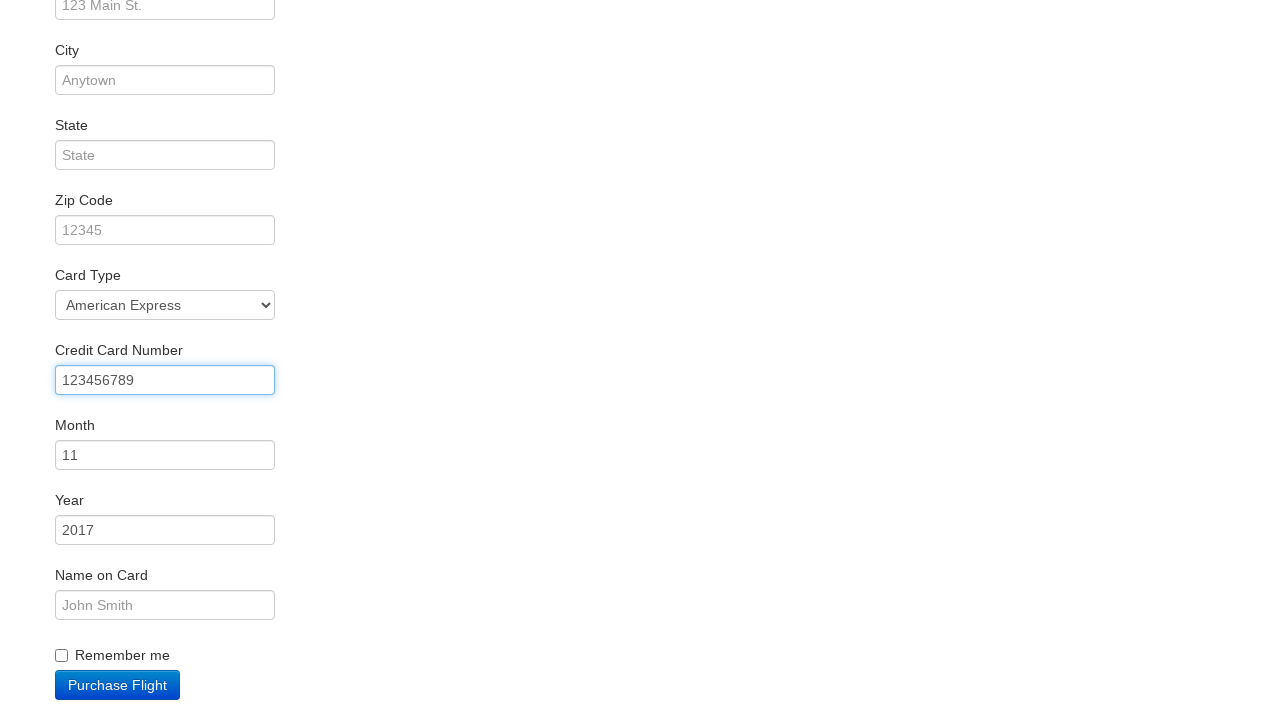

Clicked on cardholder name field at (165, 605) on internal:attr=[placeholder="John Smith"i]
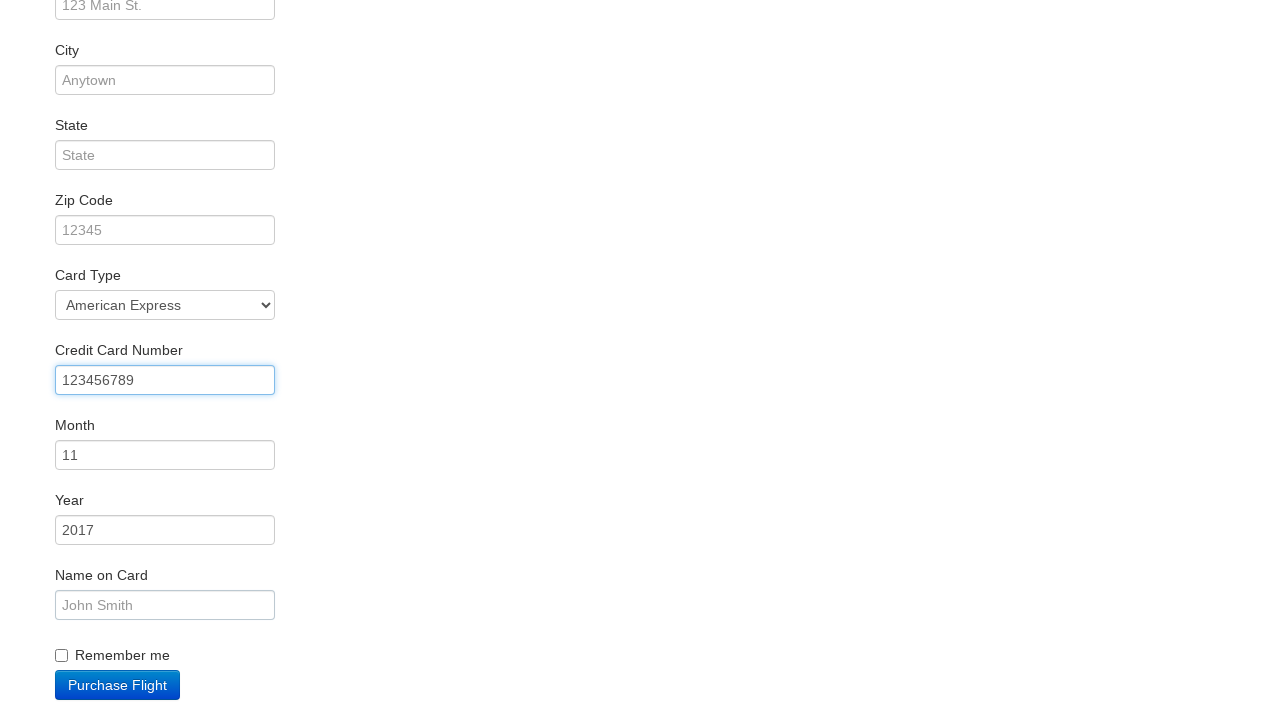

Filled cardholder name field with 'Abhi' on internal:attr=[placeholder="John Smith"i]
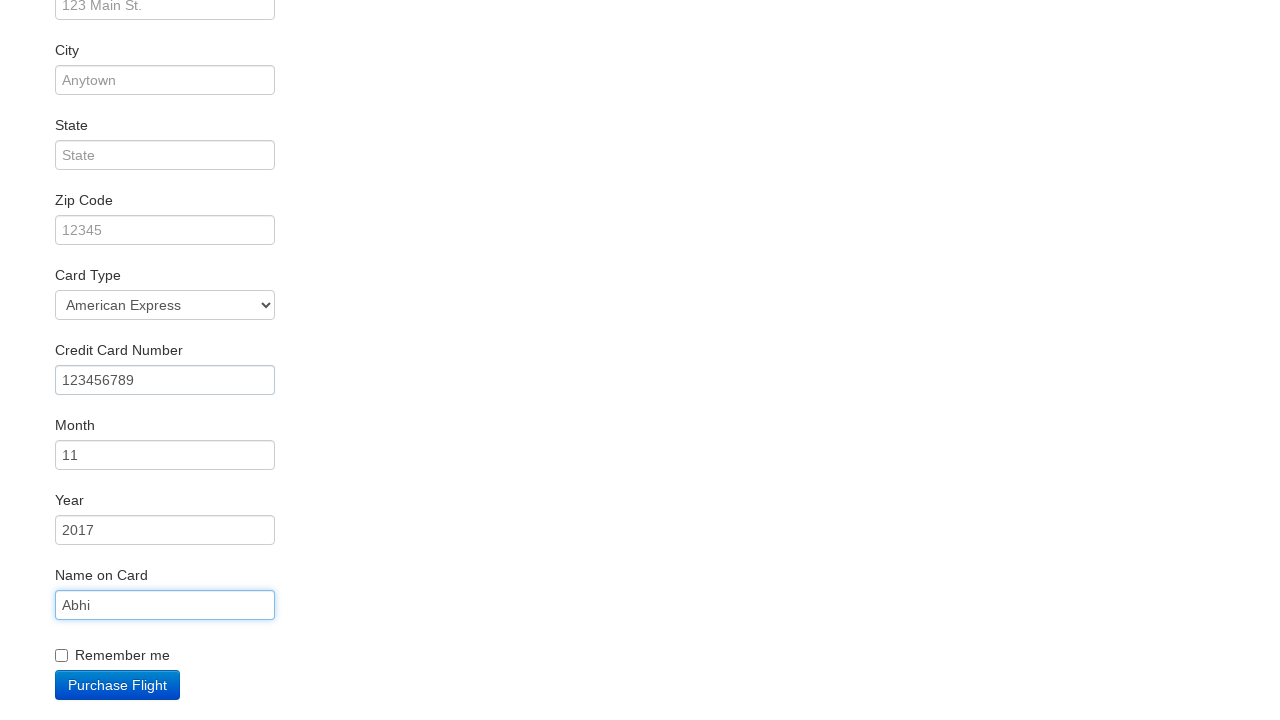

Clicked Purchase Flight button to complete booking at (118, 685) on internal:role=button[name="Purchase Flight"i]
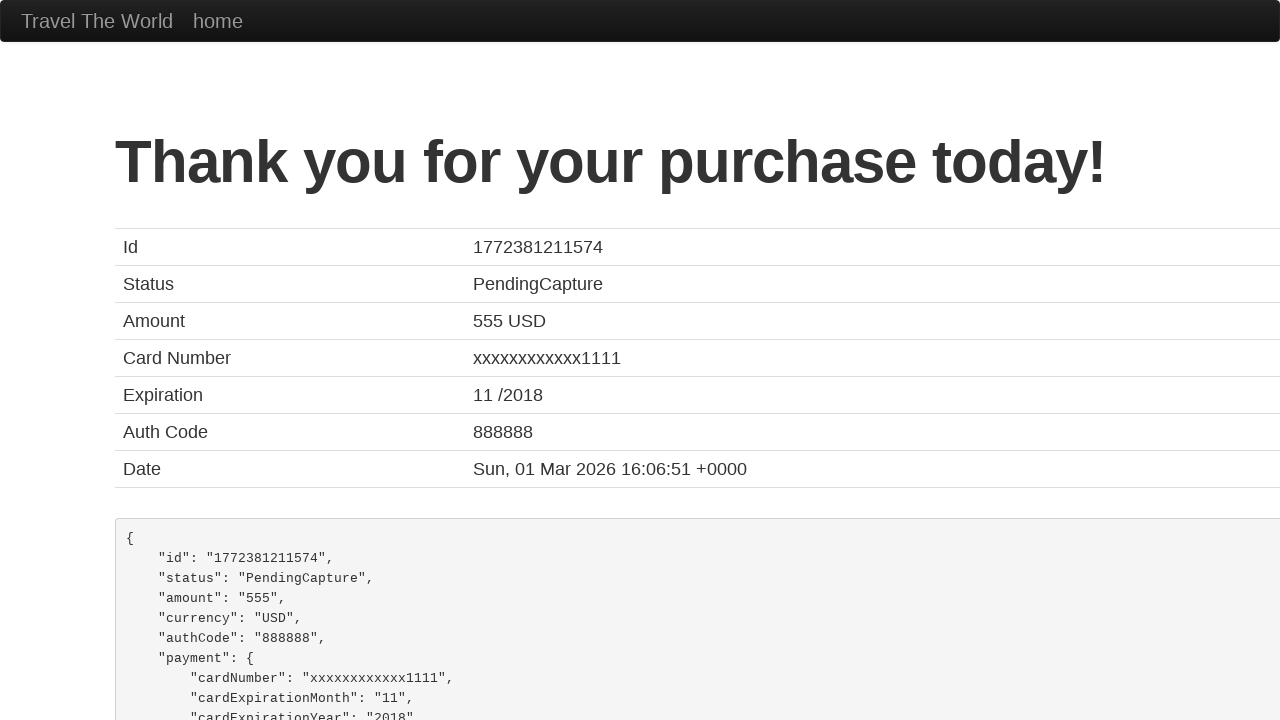

Verified thank you message is displayed confirming successful purchase at (695, 162) on internal:role=heading[name="Thank you for your purchase today!"i]
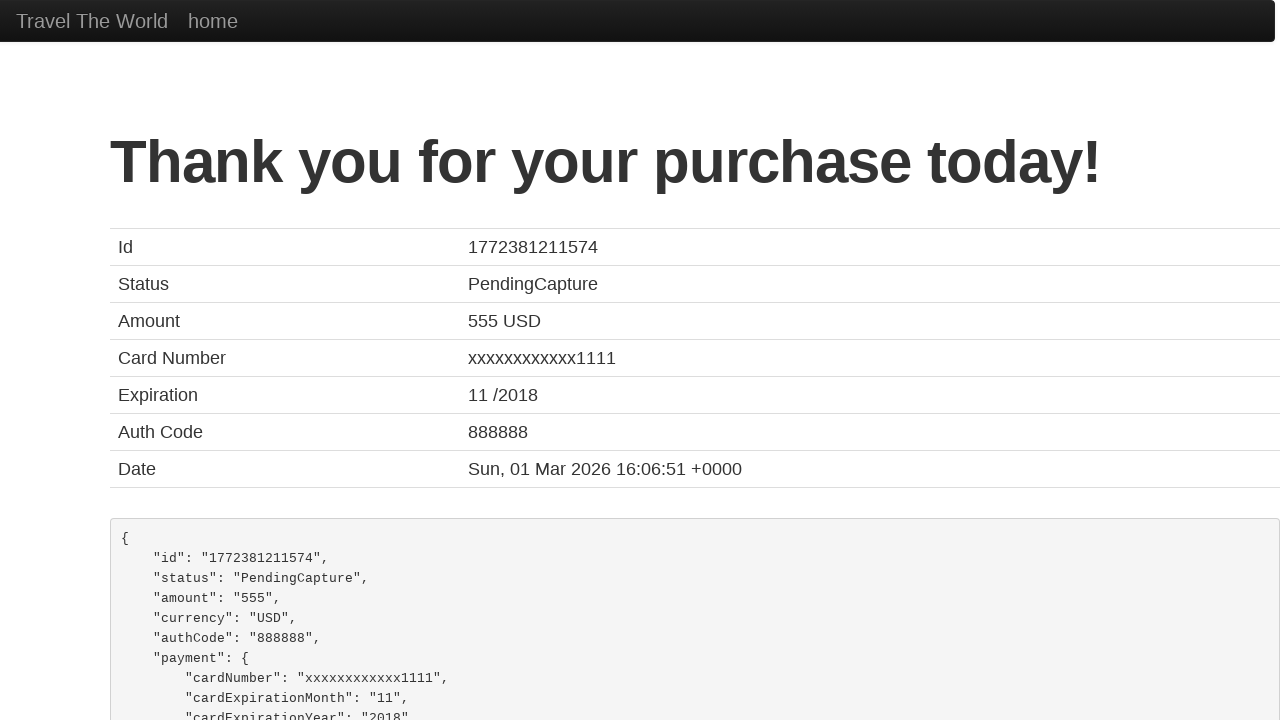

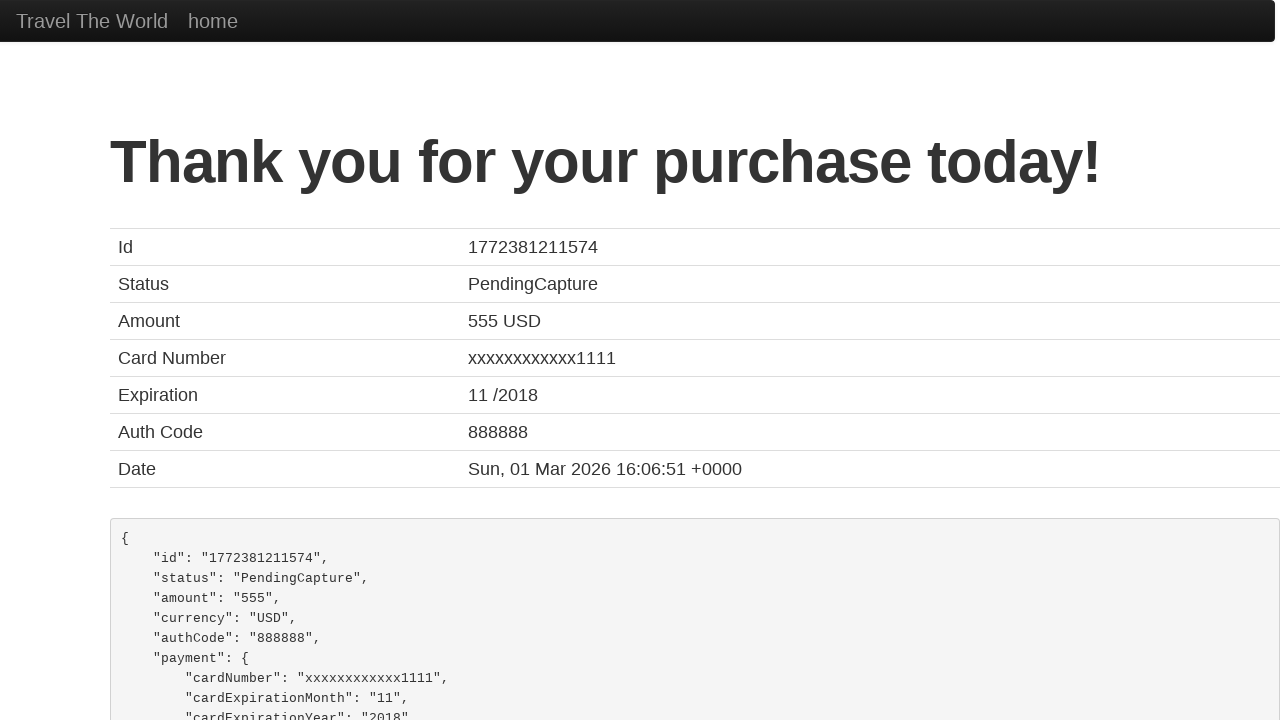